Navigates to the Hovers page and tests hover functionality over avatar elements to reveal hidden user names

Starting URL: https://the-internet.herokuapp.com

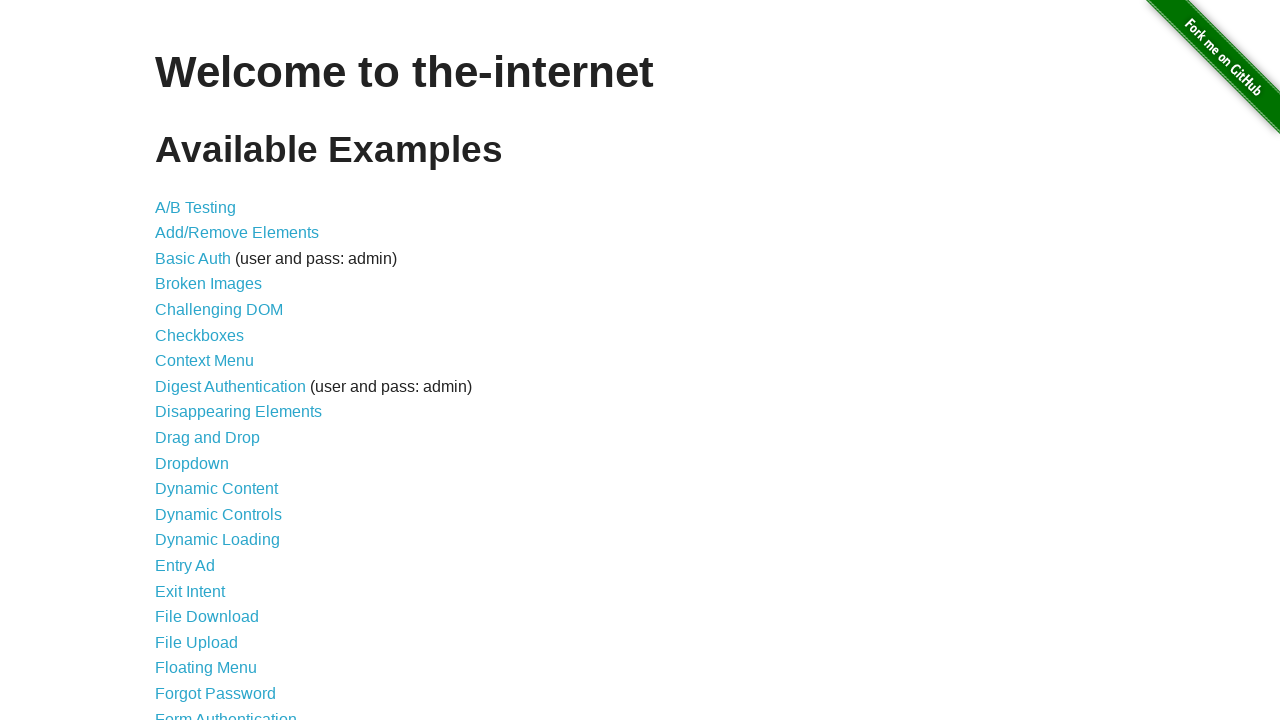

Clicked on Hovers link at (180, 360) on text=Hovers
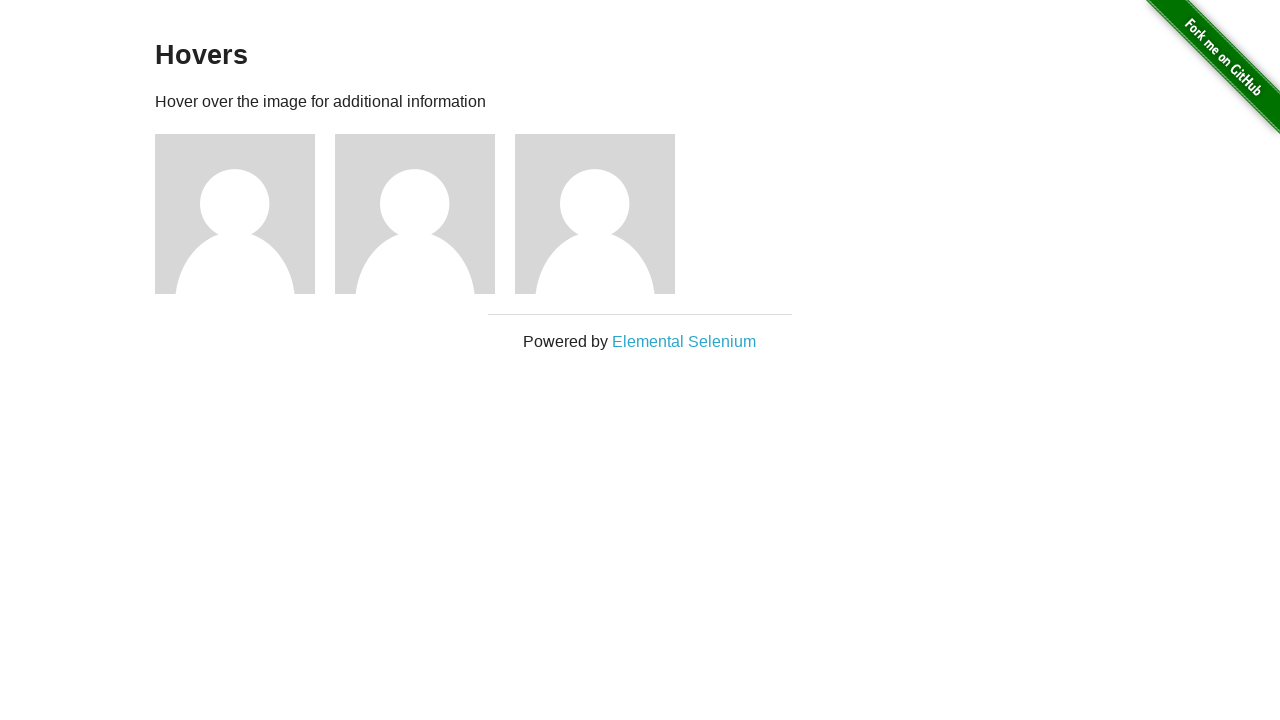

Hovers page loaded and URL confirmed
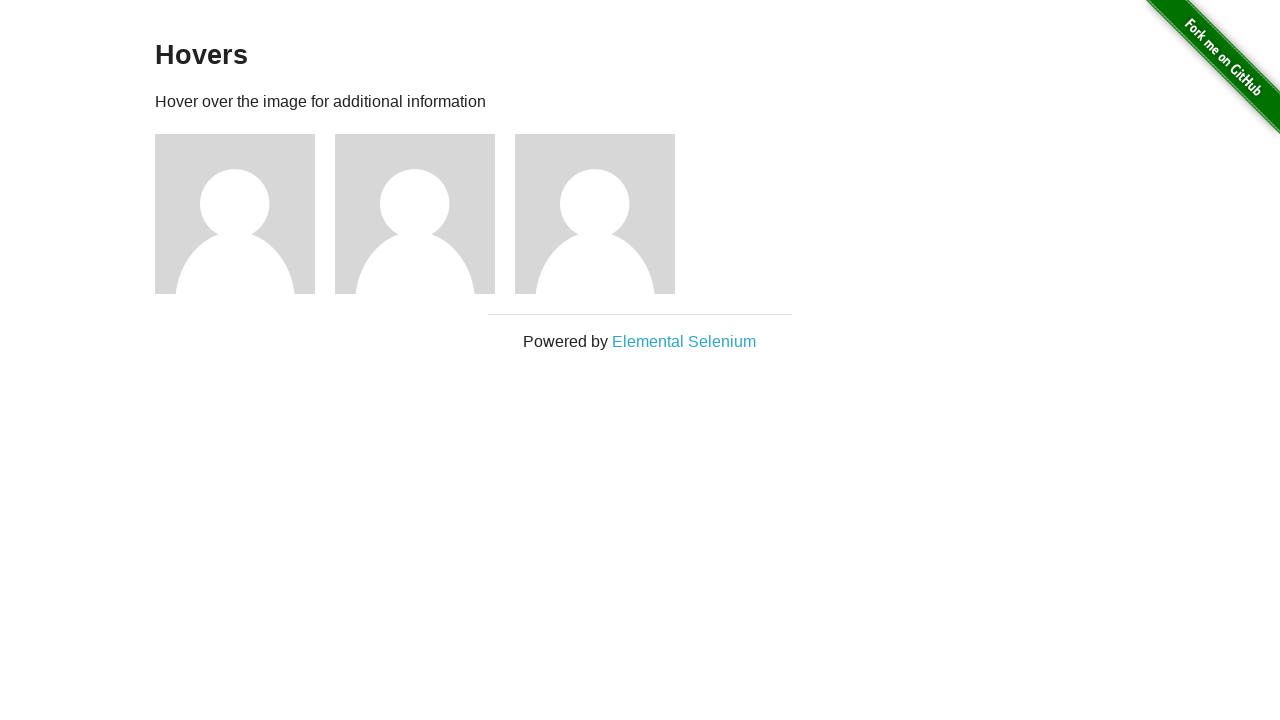

Verified page heading is 'Hovers'
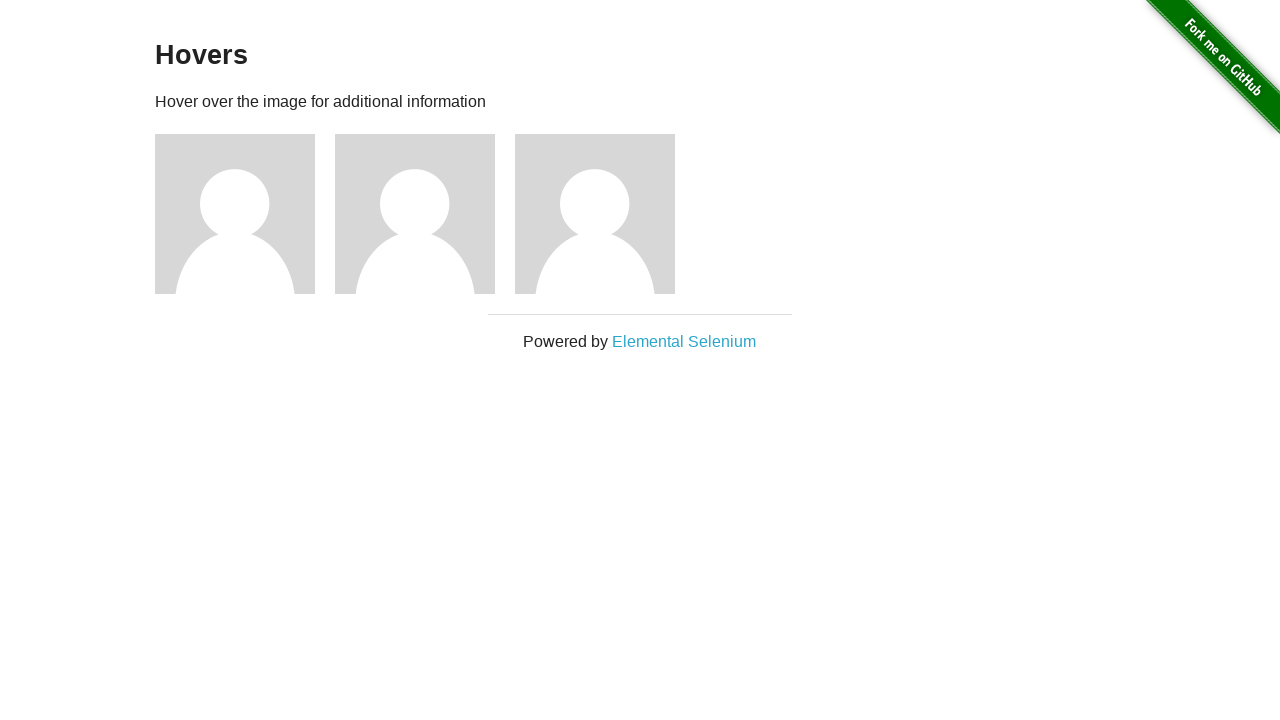

Located all avatar figures on the page
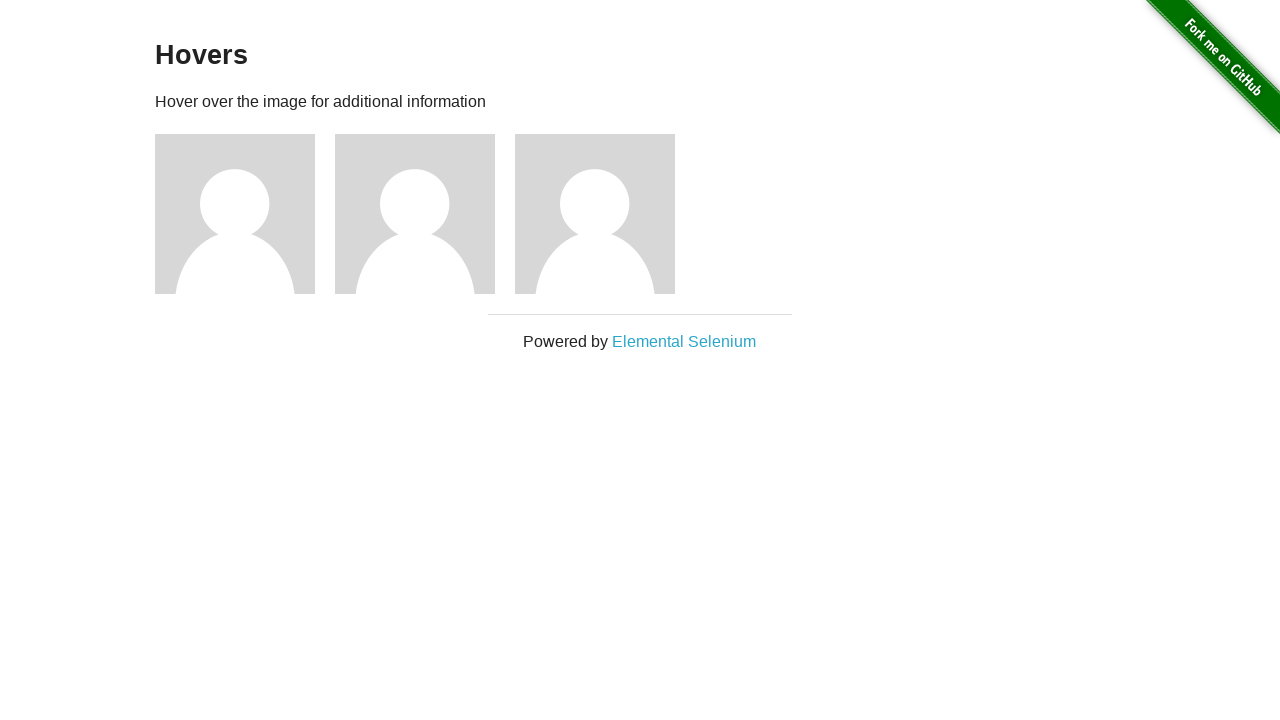

Verified caption for avatar 1 is hidden initially
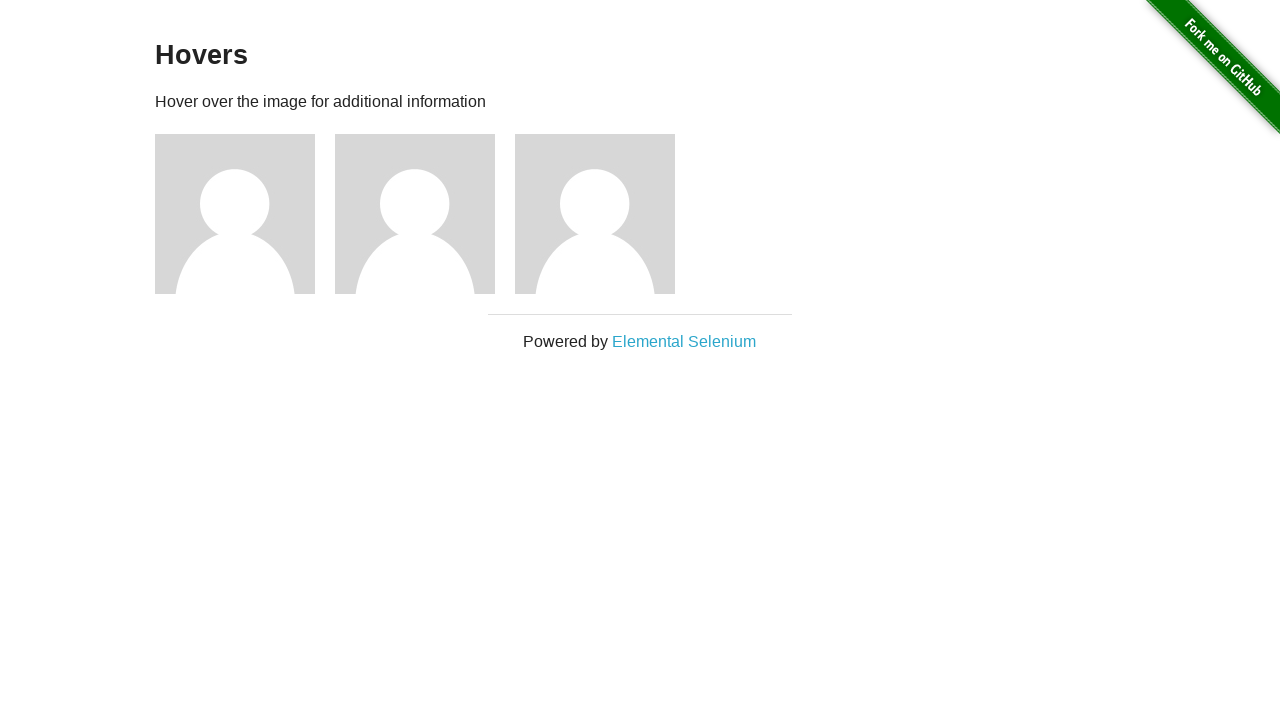

Hovered over avatar 1 at (245, 214) on div.figure >> nth=0
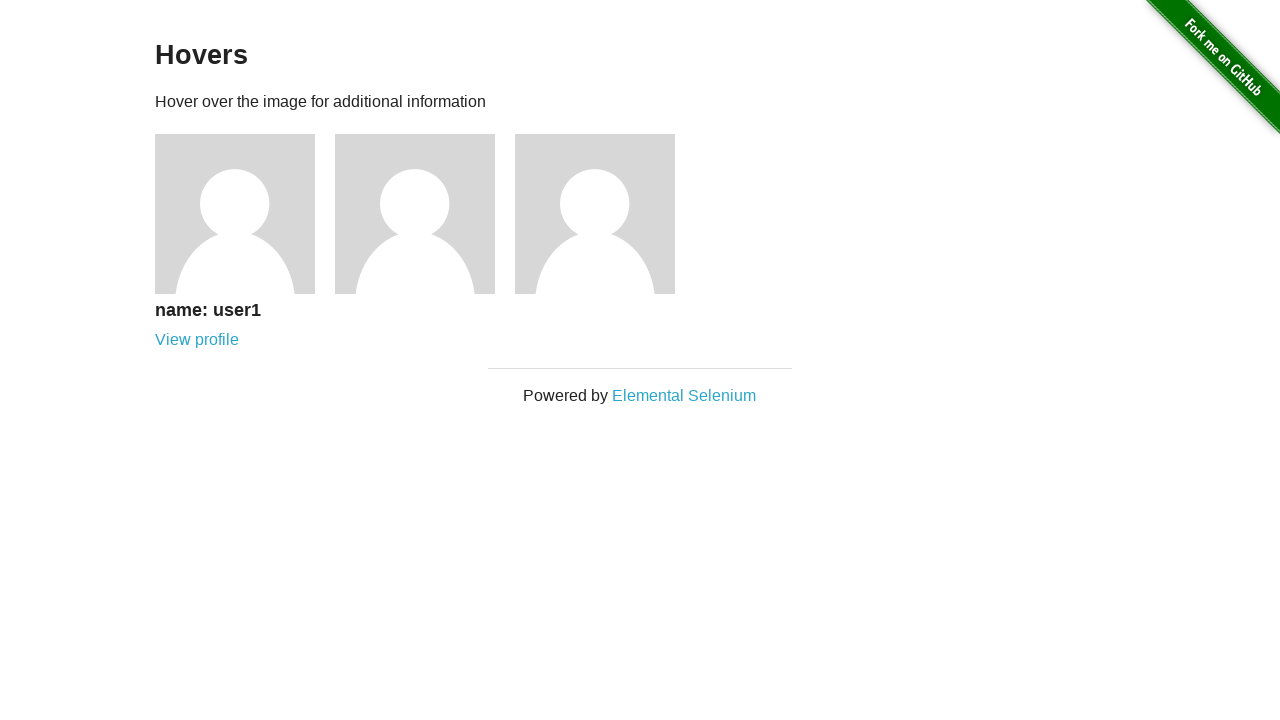

Caption for avatar 1 became visible
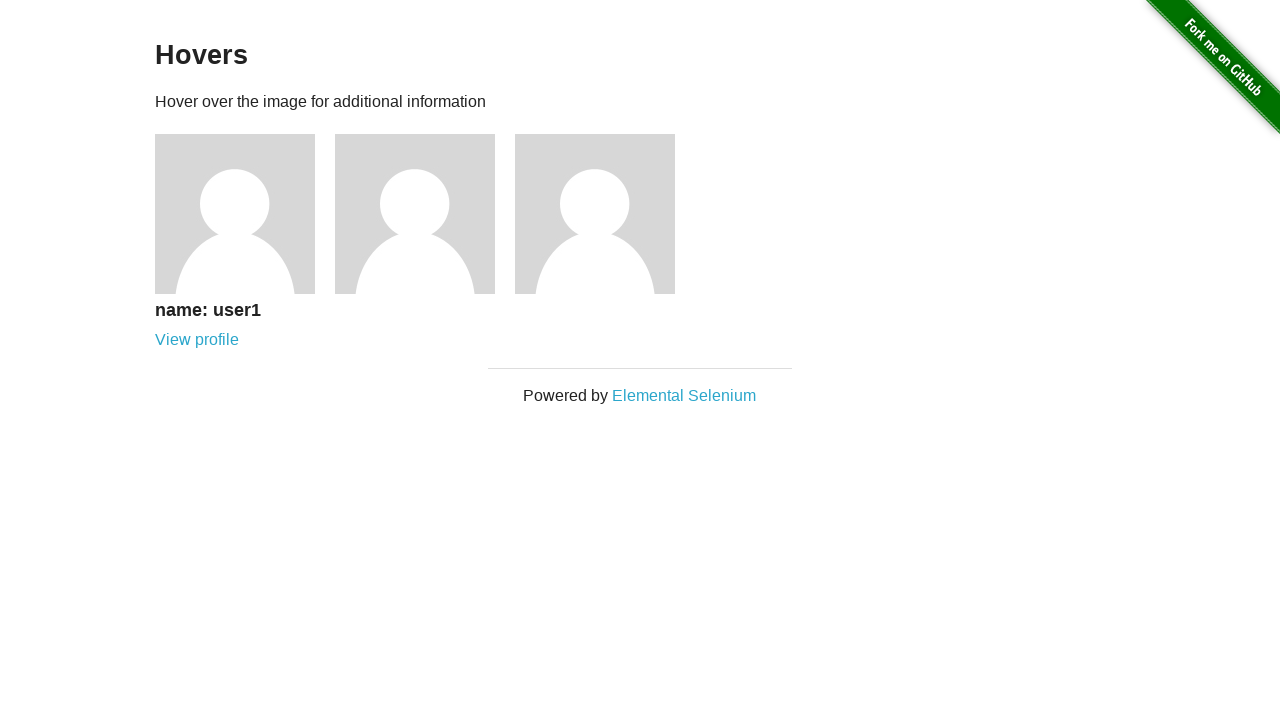

Verified caption for avatar 1 is visible
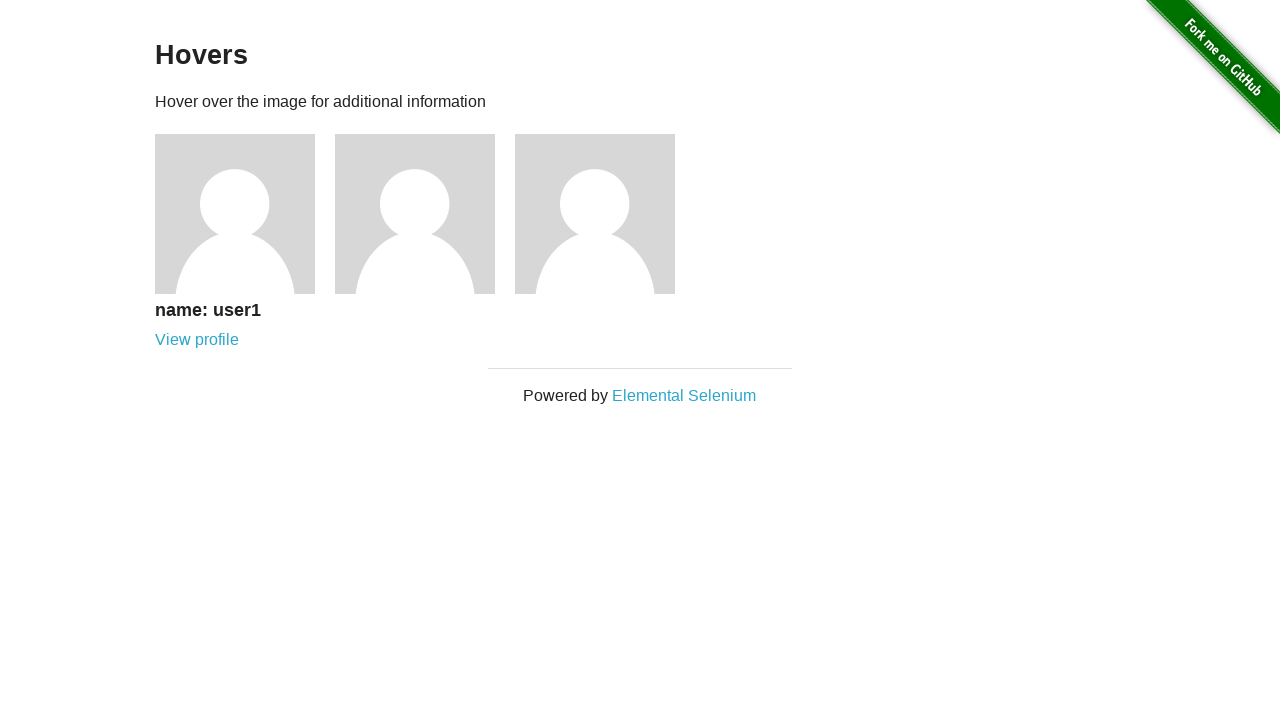

Verified caption text is 'name: user1'
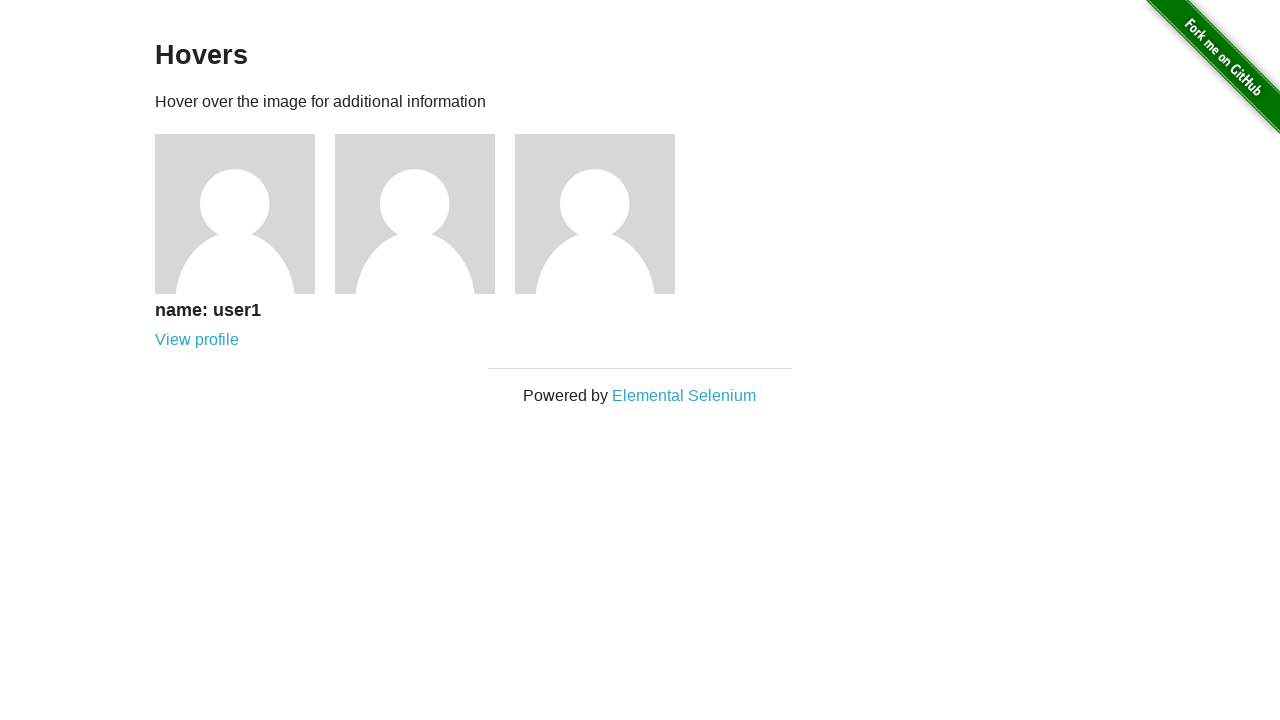

Verified caption for avatar 2 is hidden initially
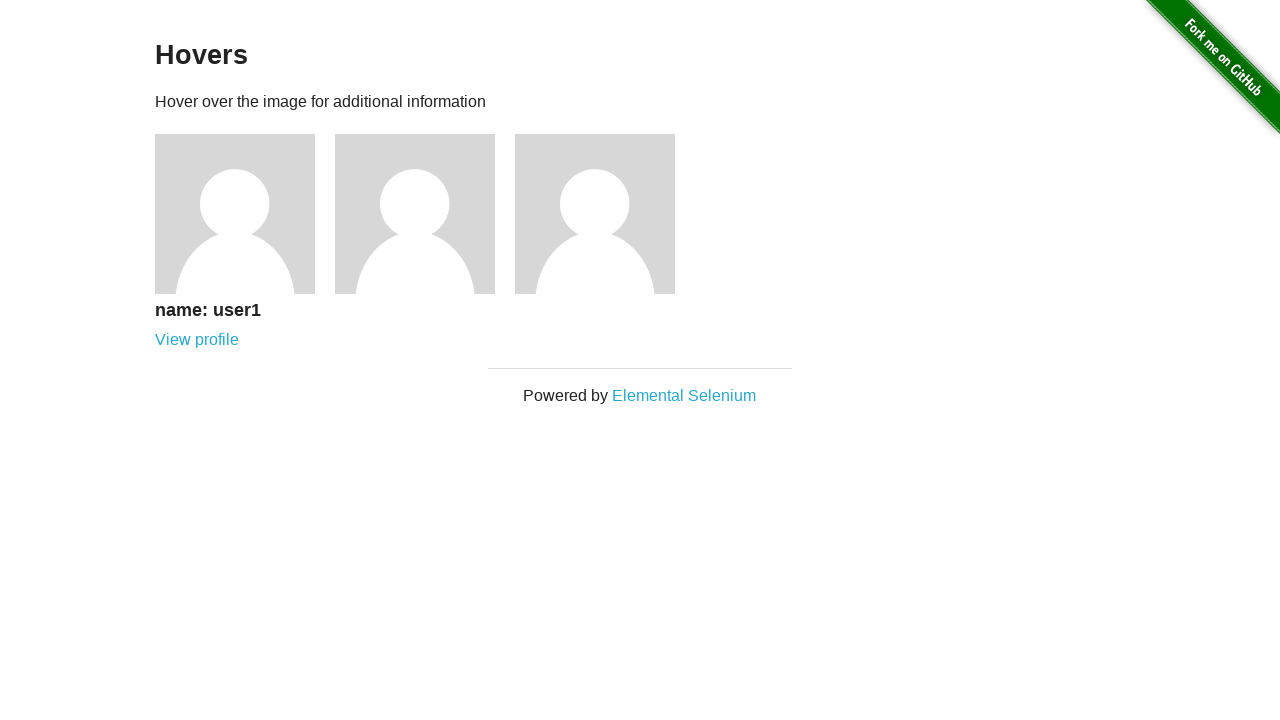

Hovered over avatar 2 at (425, 214) on div.figure >> nth=1
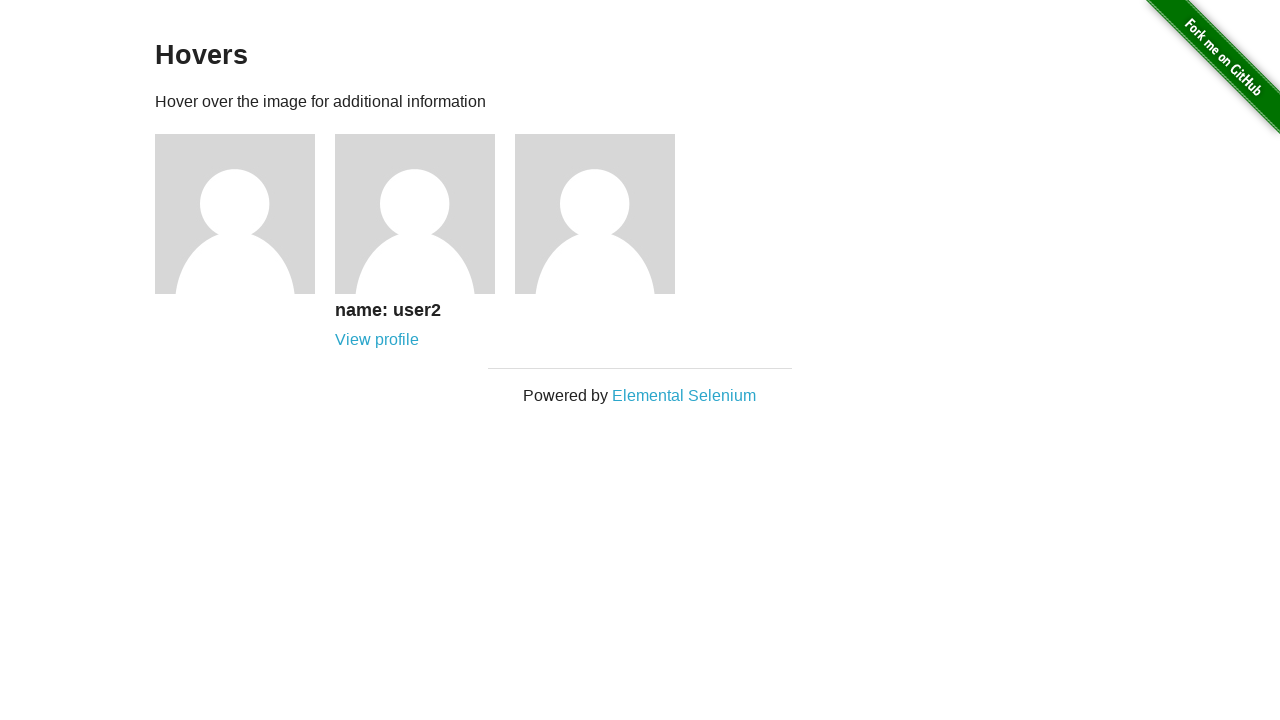

Caption for avatar 2 became visible
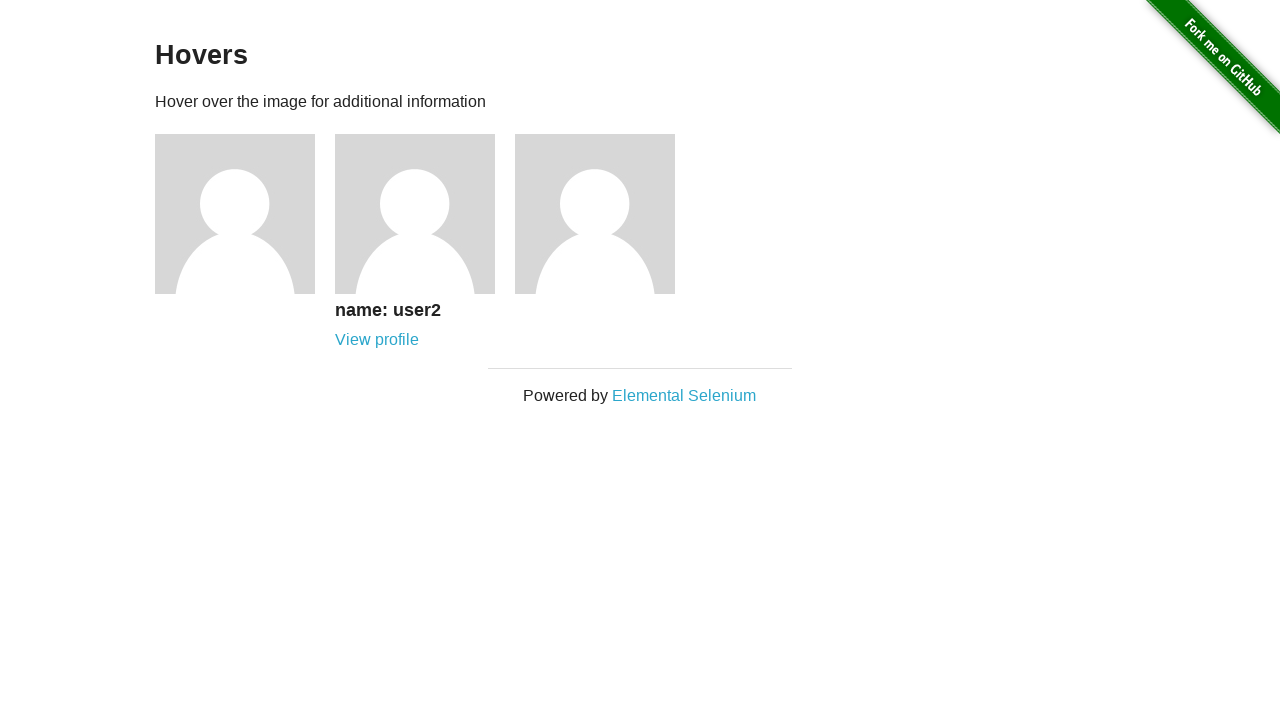

Verified caption for avatar 2 is visible
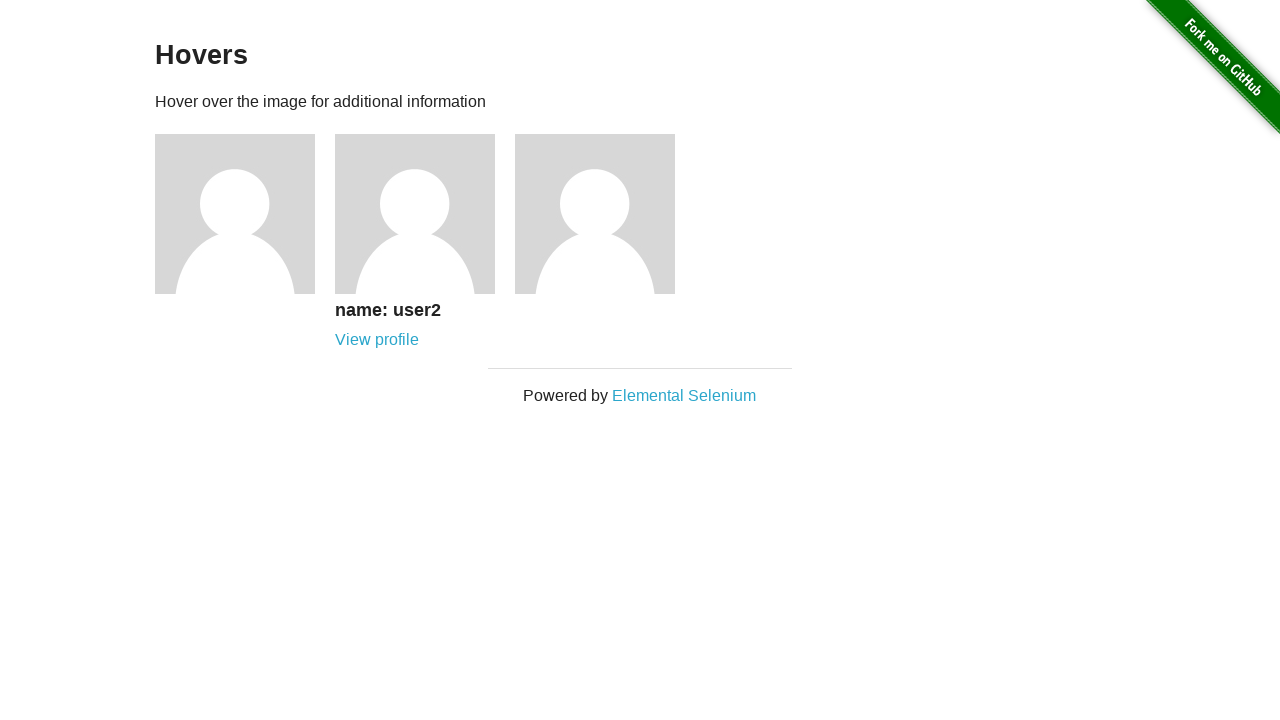

Verified caption text is 'name: user2'
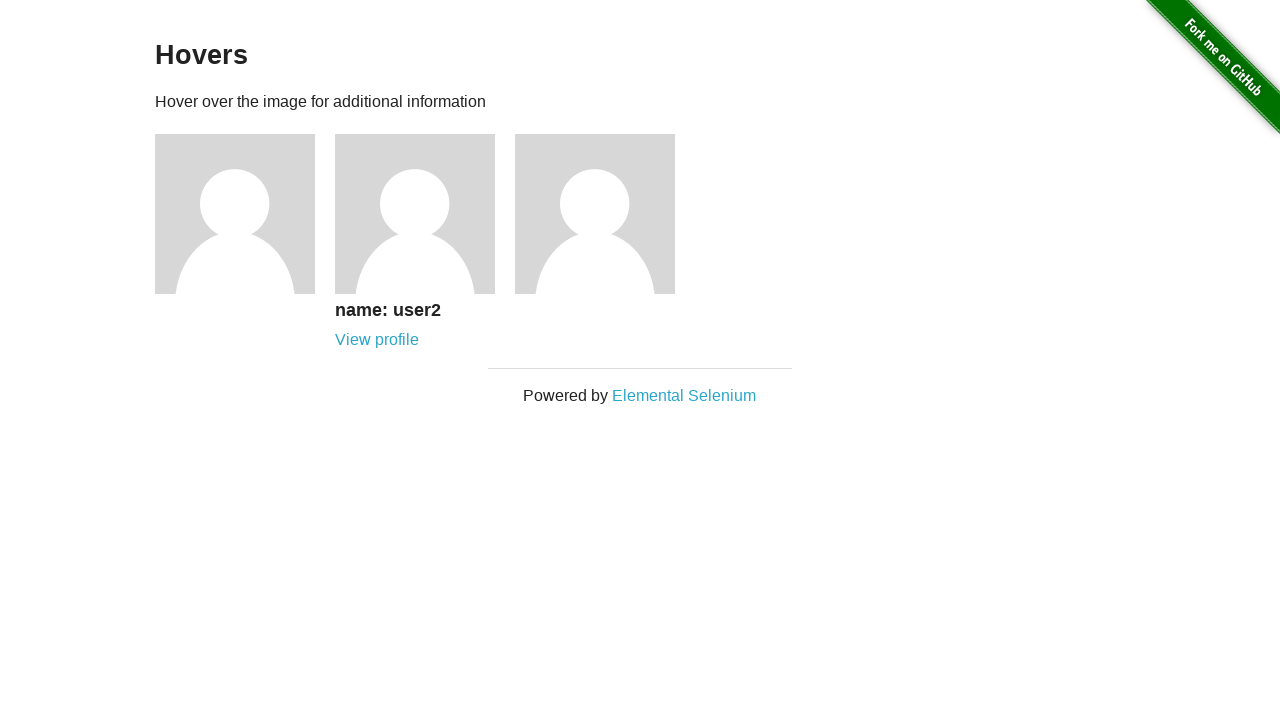

Verified caption for avatar 3 is hidden initially
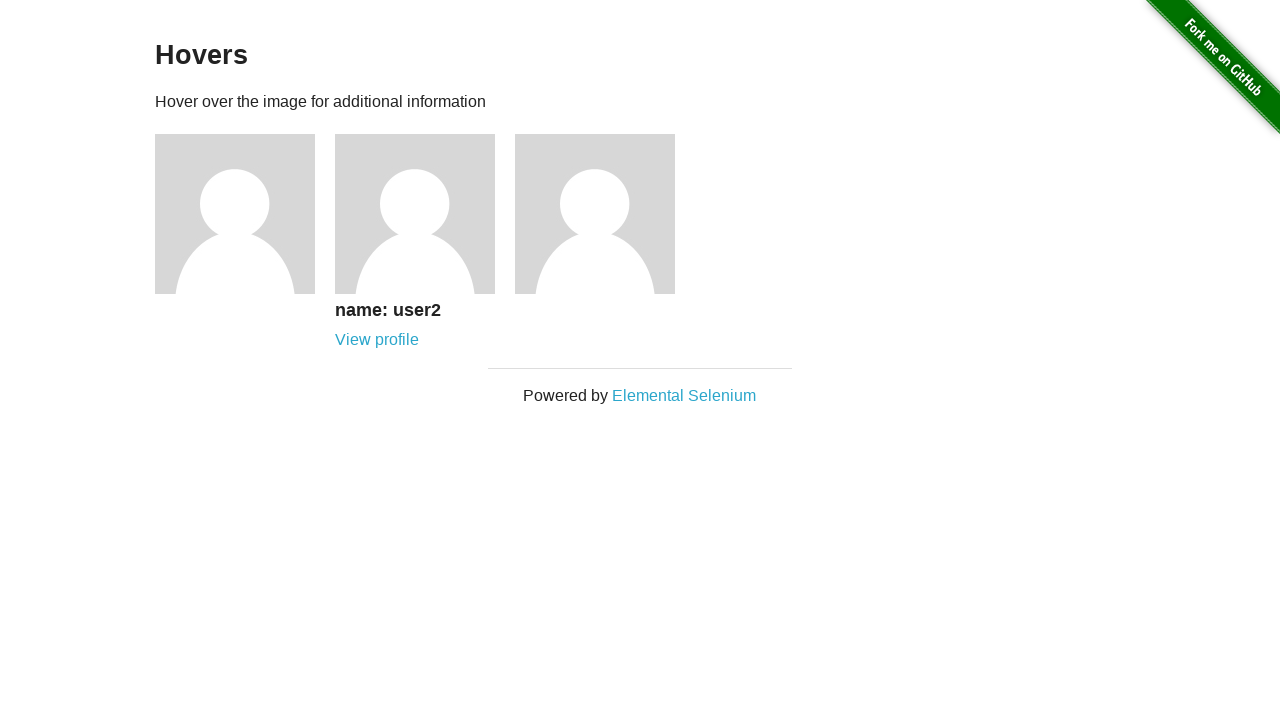

Hovered over avatar 3 at (605, 214) on div.figure >> nth=2
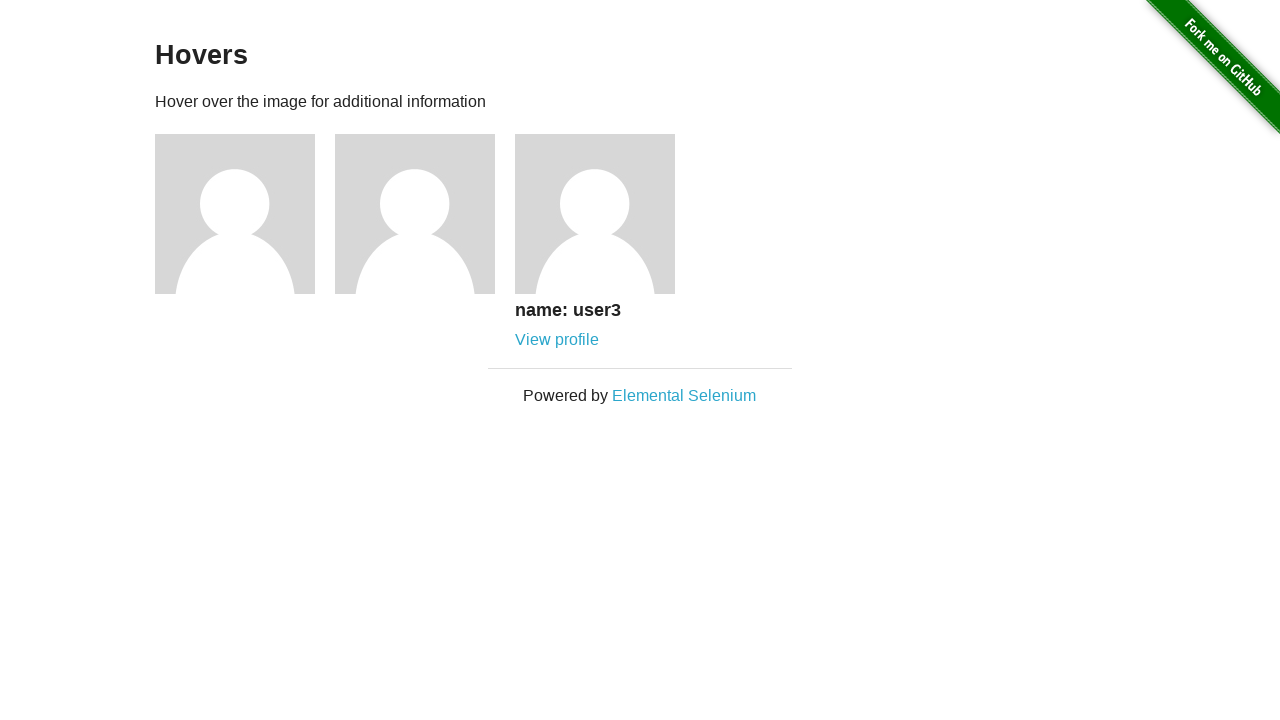

Caption for avatar 3 became visible
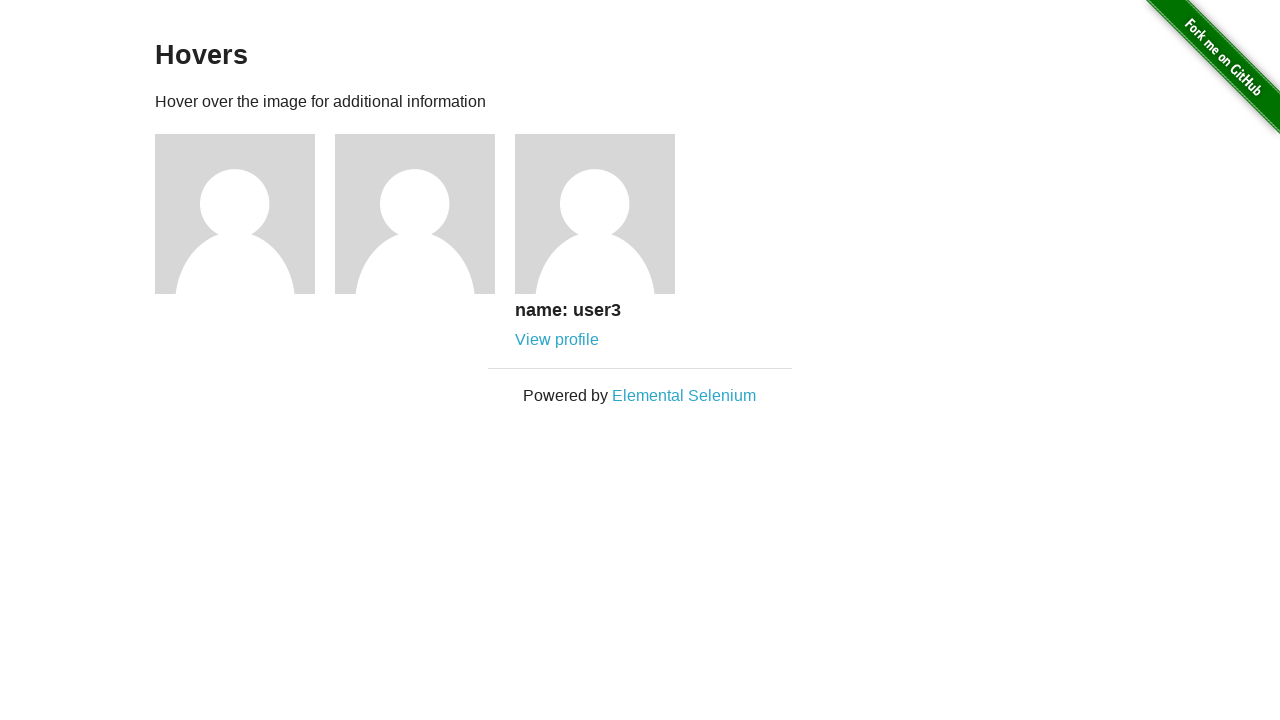

Verified caption for avatar 3 is visible
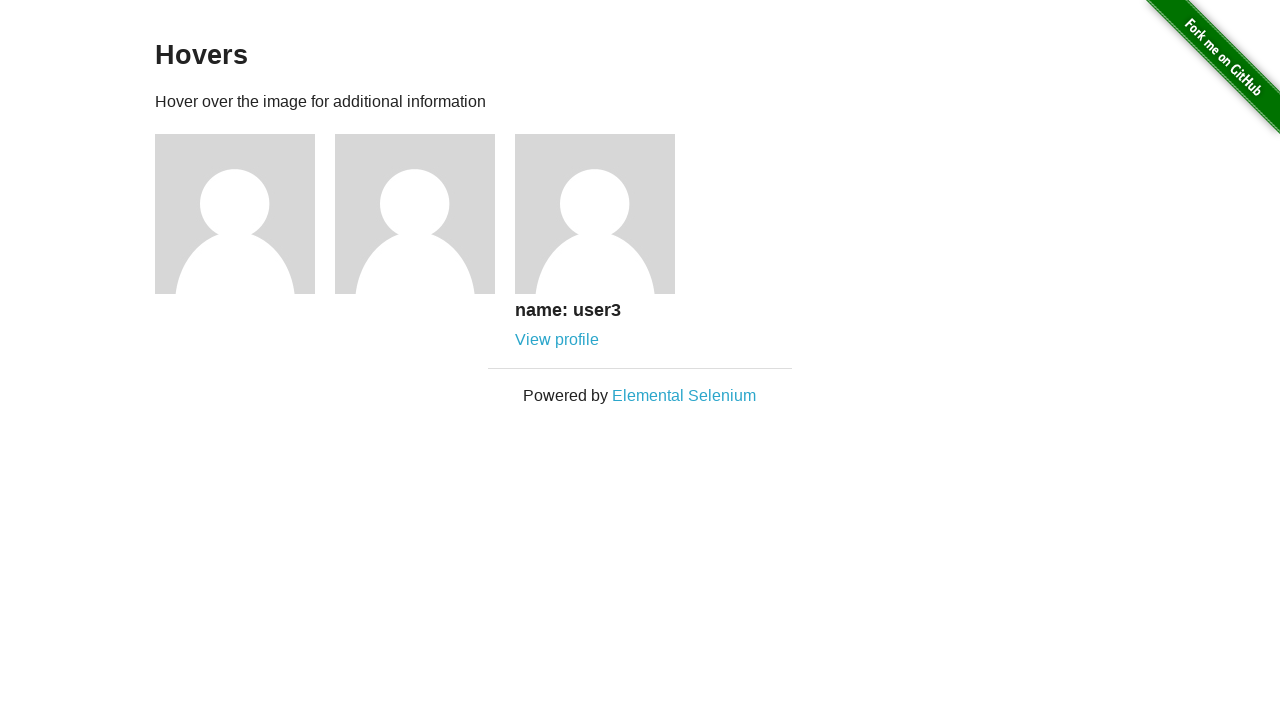

Verified caption text is 'name: user3'
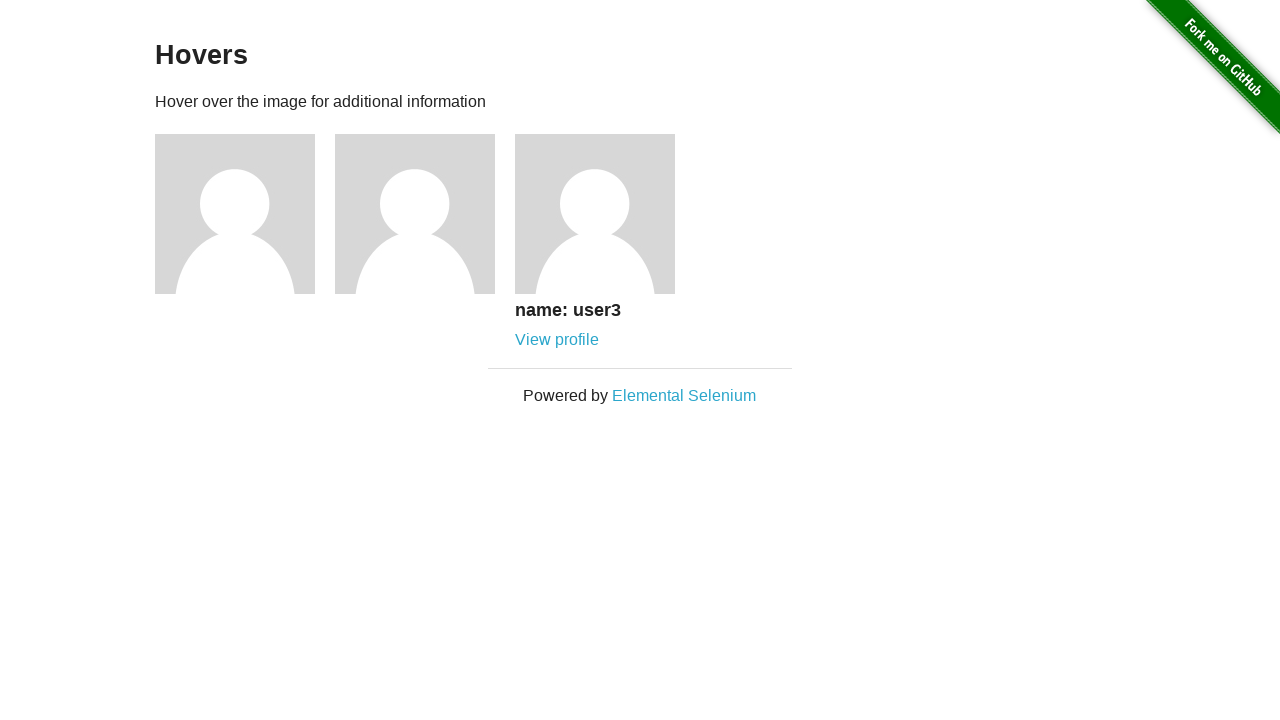

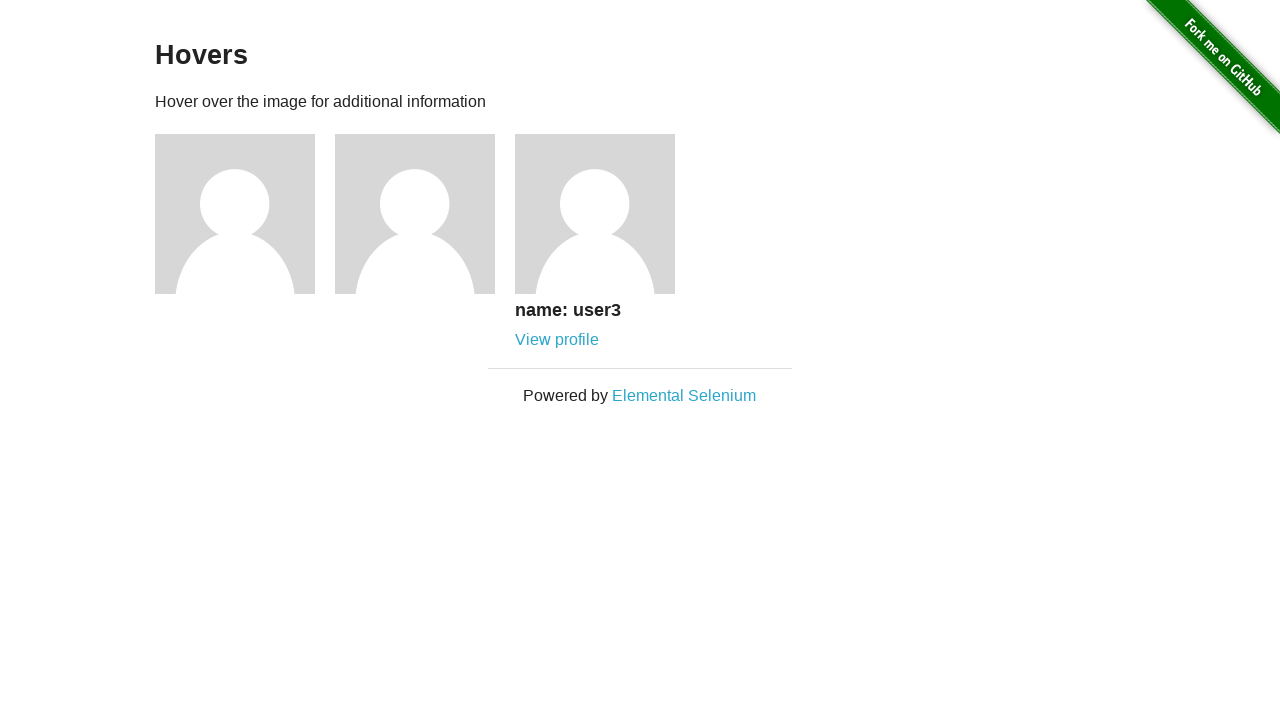